Demonstrates locating login form elements using absolute XPath expressions

Starting URL: https://opensource-demo.orangehrmlive.com/

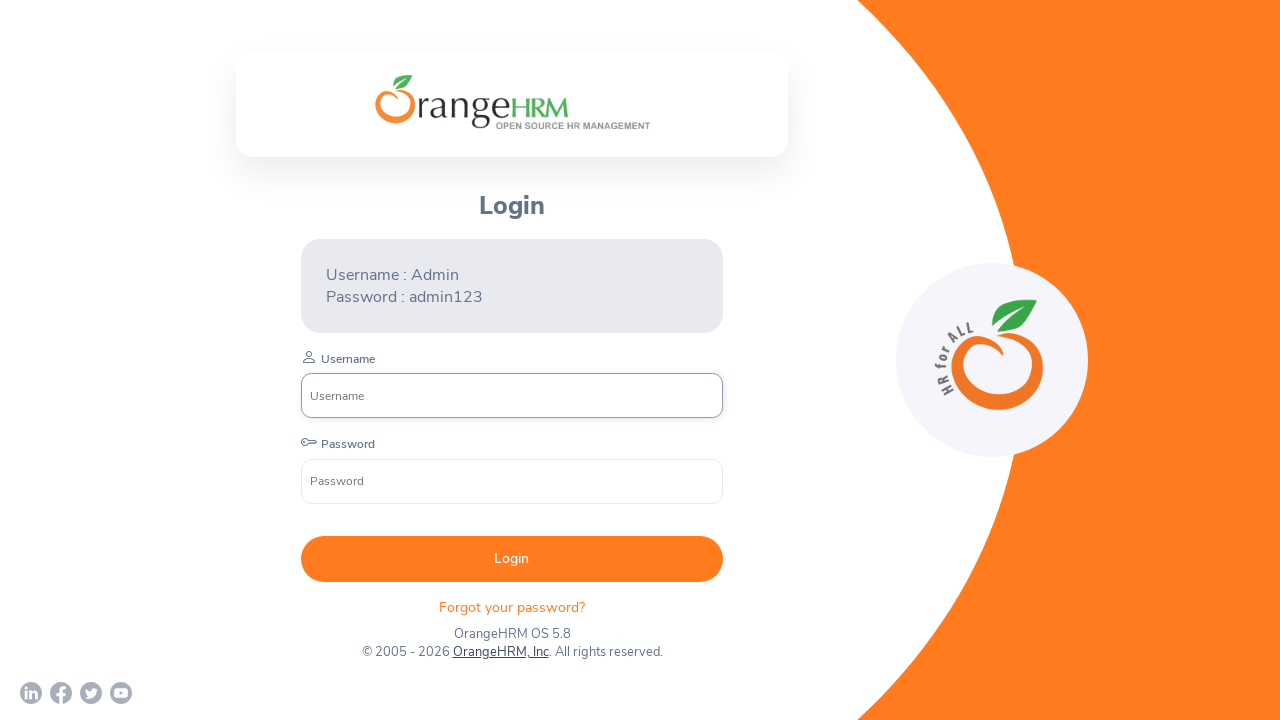

Waited for username input field to be present using absolute XPath
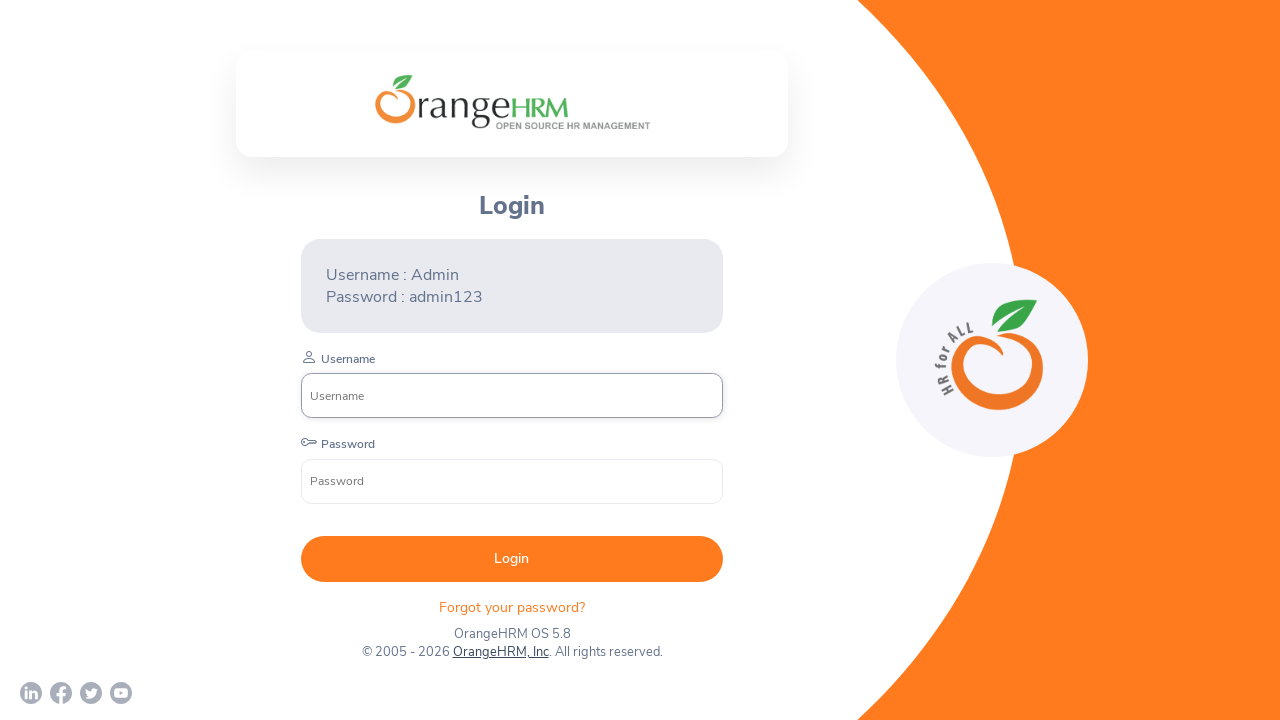

Waited for password input field to be present using absolute XPath
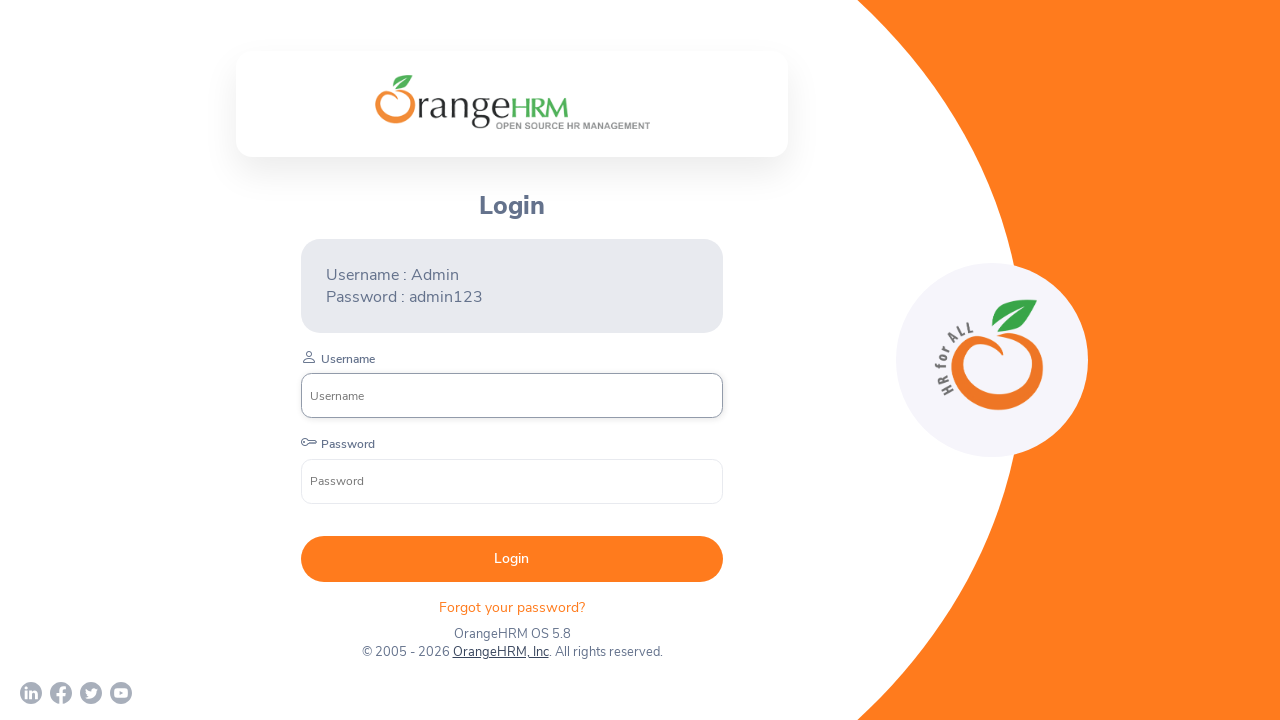

Waited for login submit button to be present using absolute XPath
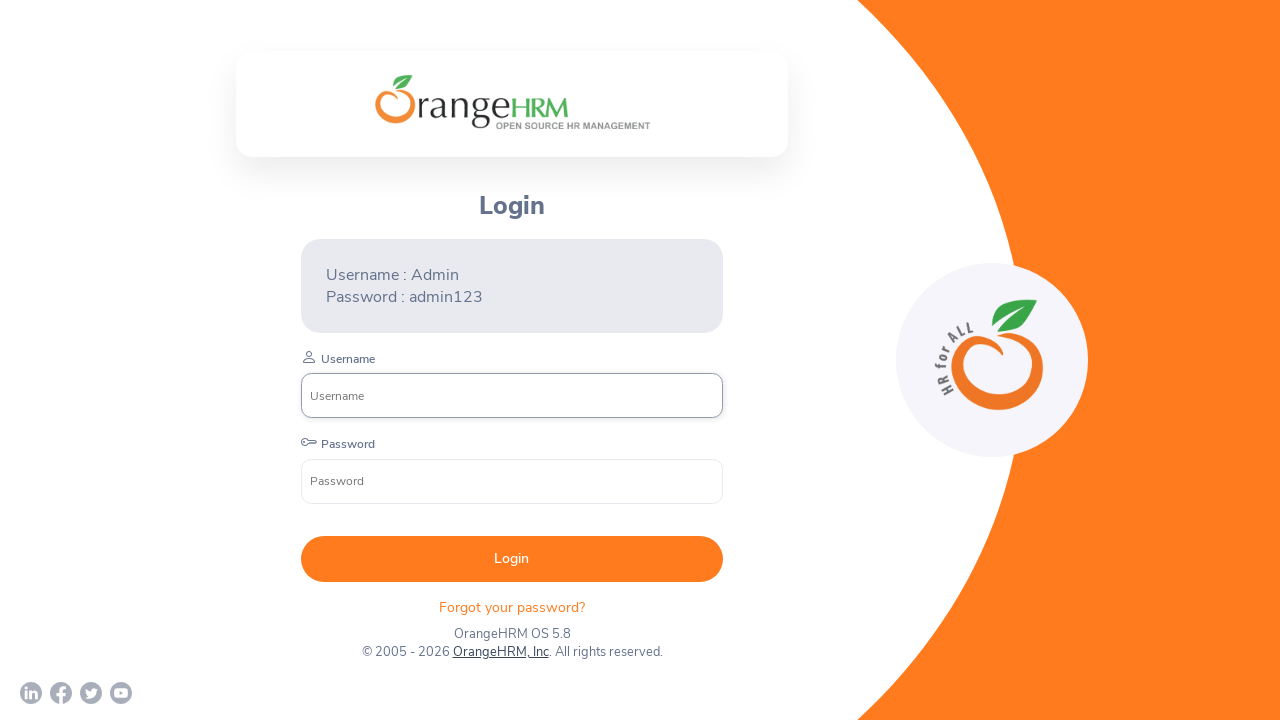

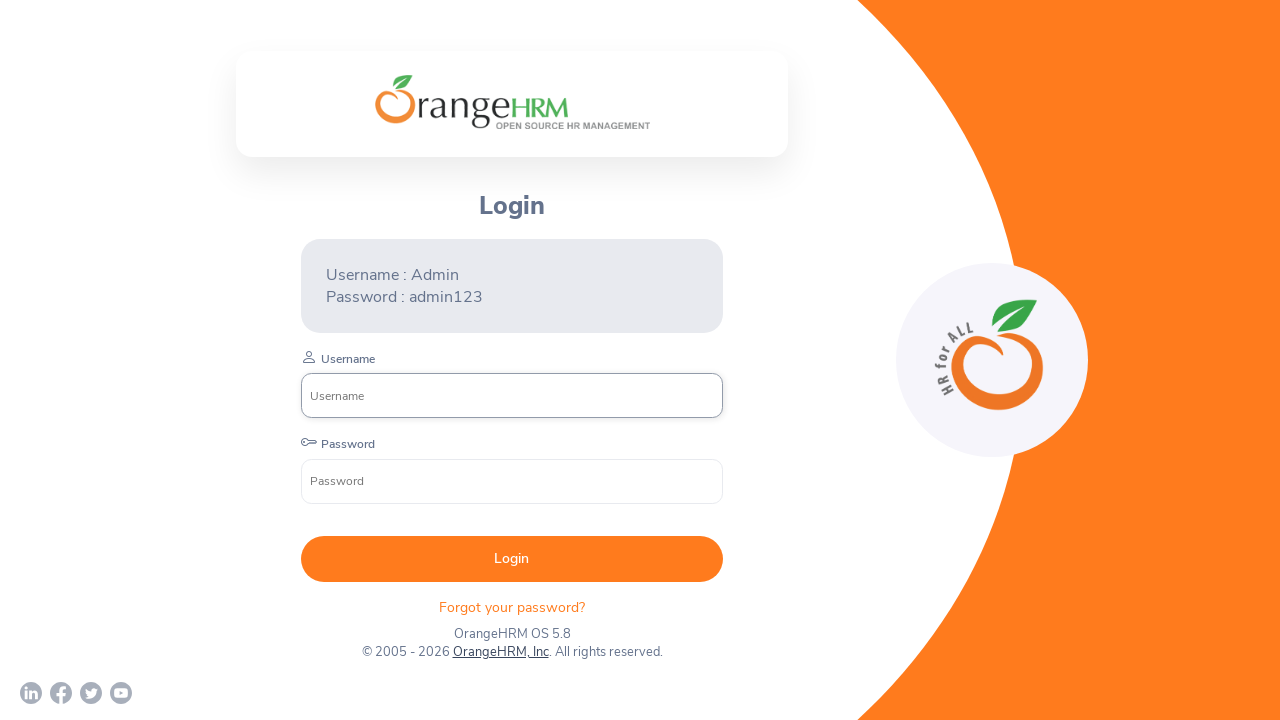